Tests JavaScript alert handling by triggering a prompt alert, entering text, and accepting it

Starting URL: https://letcode.in/alert

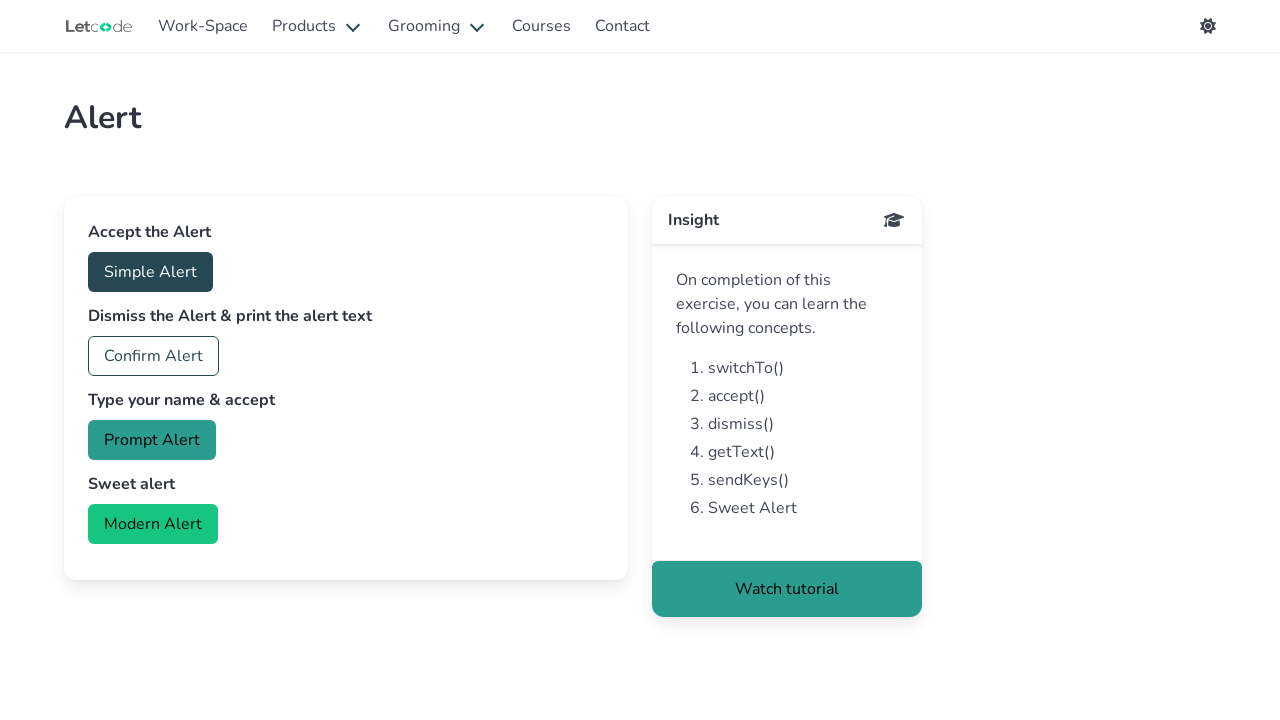

Clicked the prompt button to trigger alert at (152, 440) on #prompt
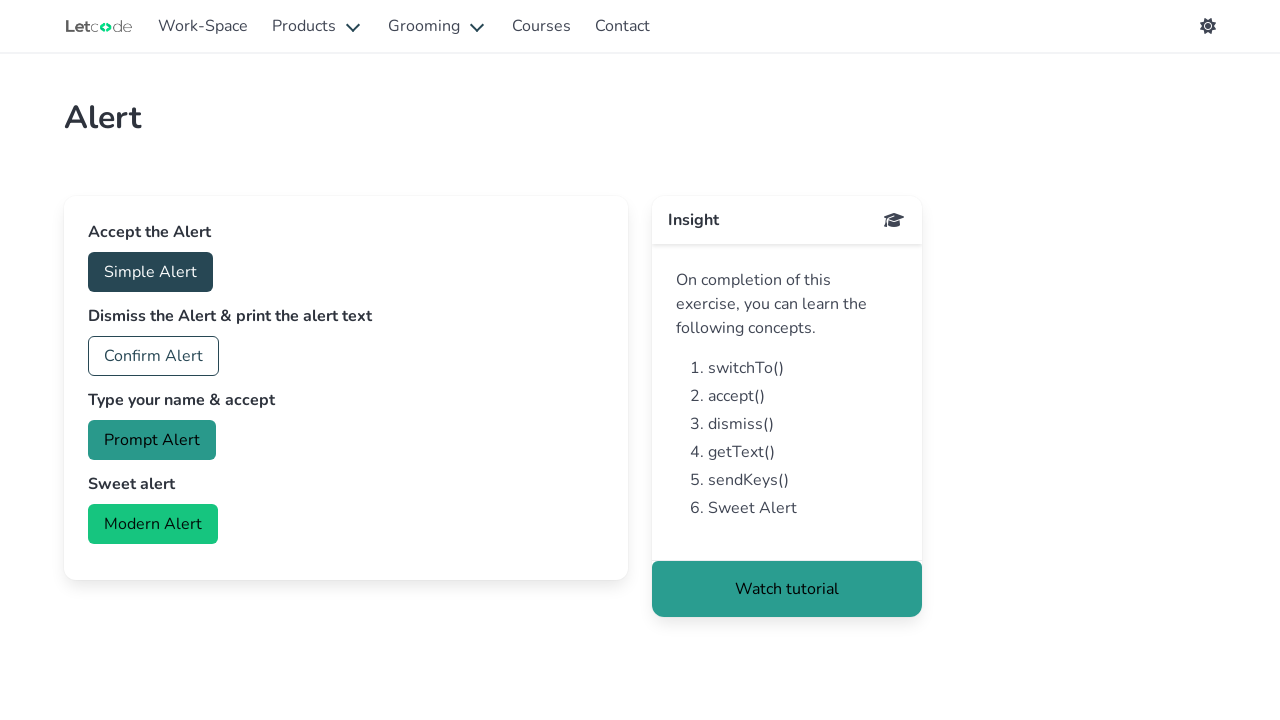

Registered dialog event handler to accept prompt with 'TestAutomation'
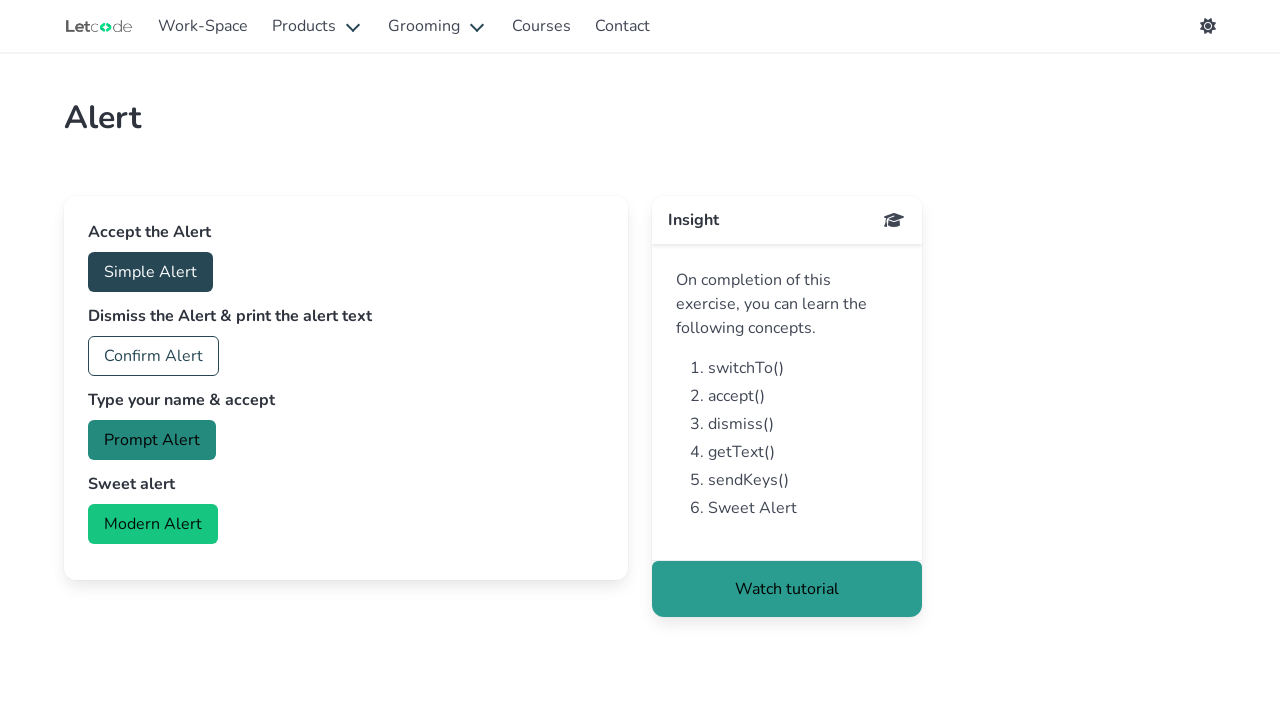

Waited 500ms for dialog to be handled
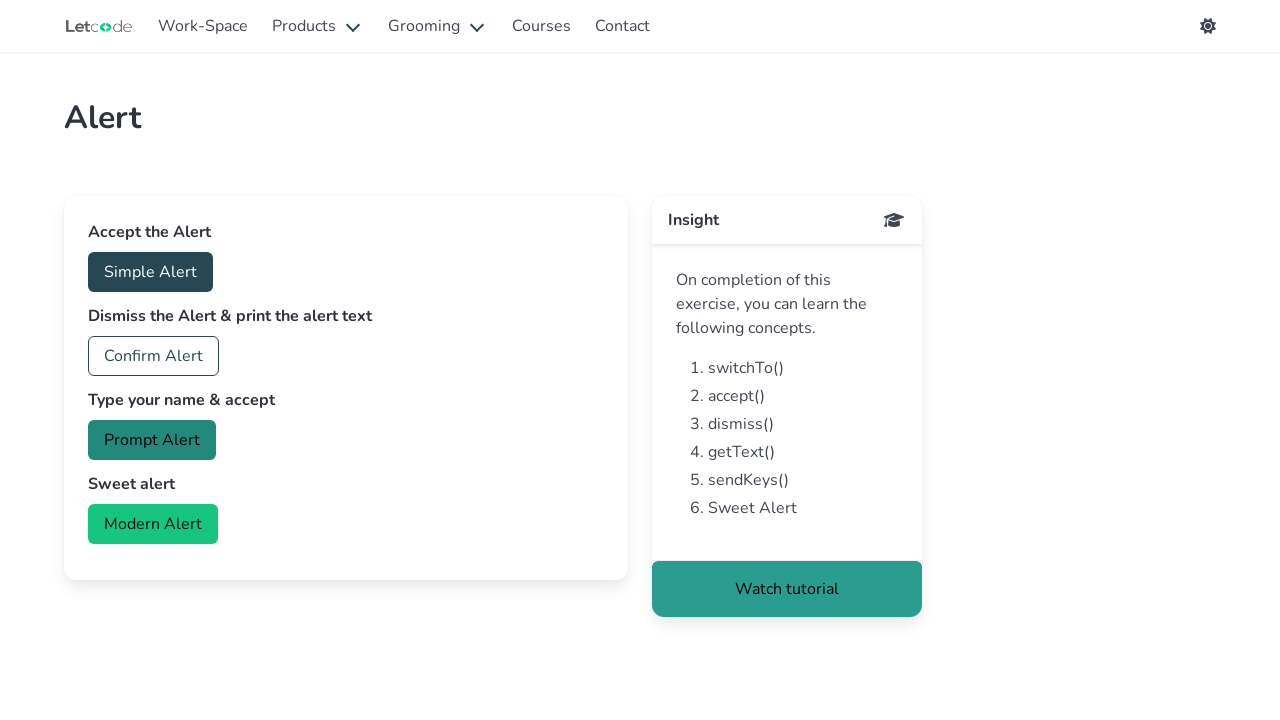

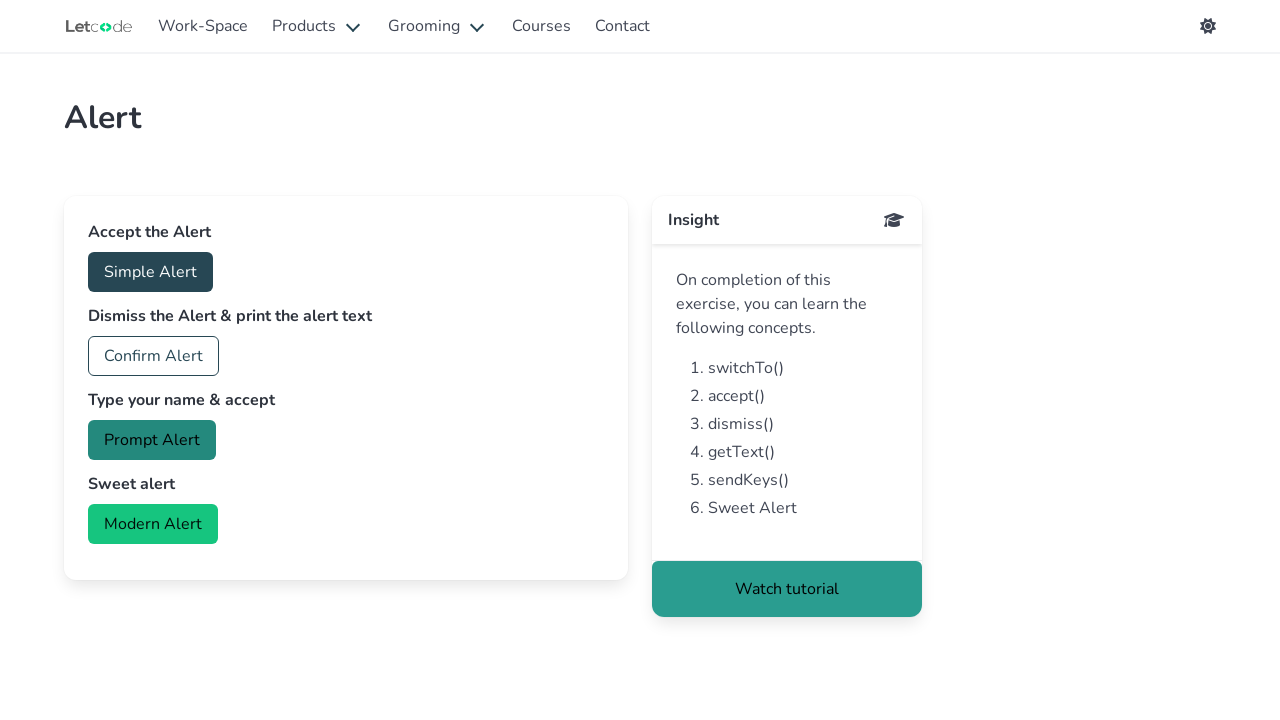